Tests the search functionality on Booking.com by entering a destination name (Manali) into the search field and waiting for suggestions to appear.

Starting URL: https://www.booking.com/

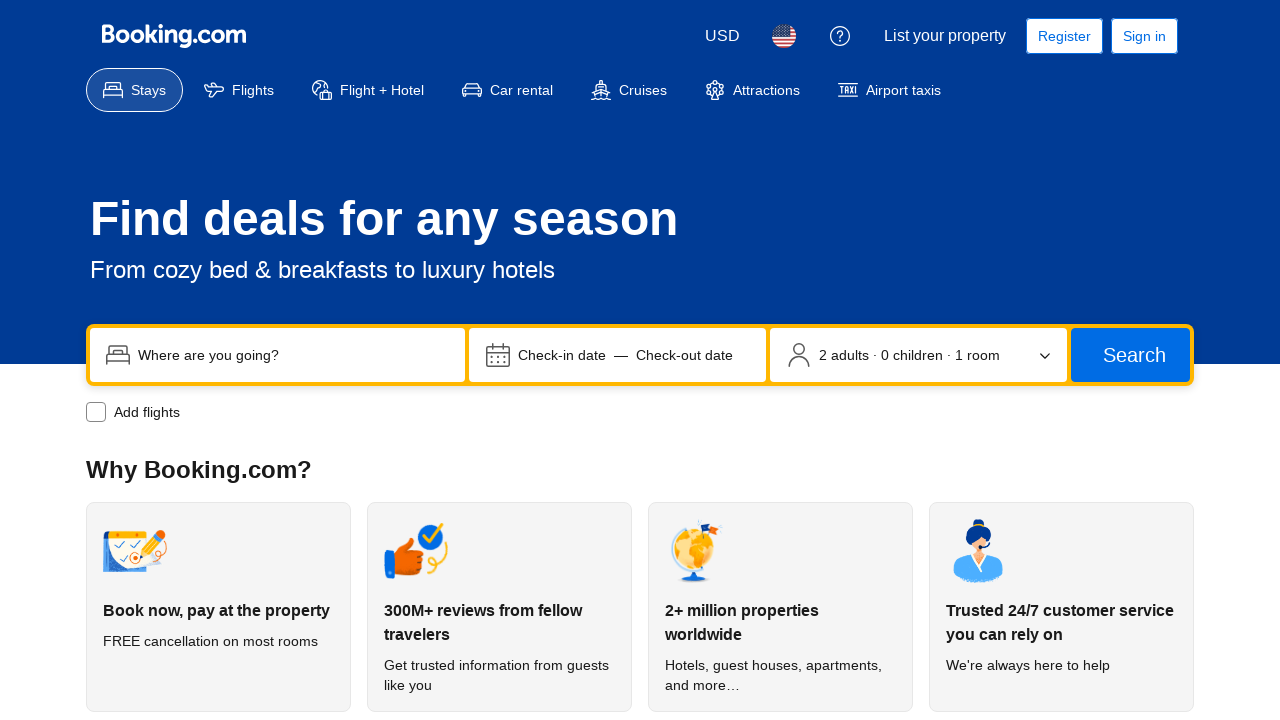

Set viewport size to 1920x1080
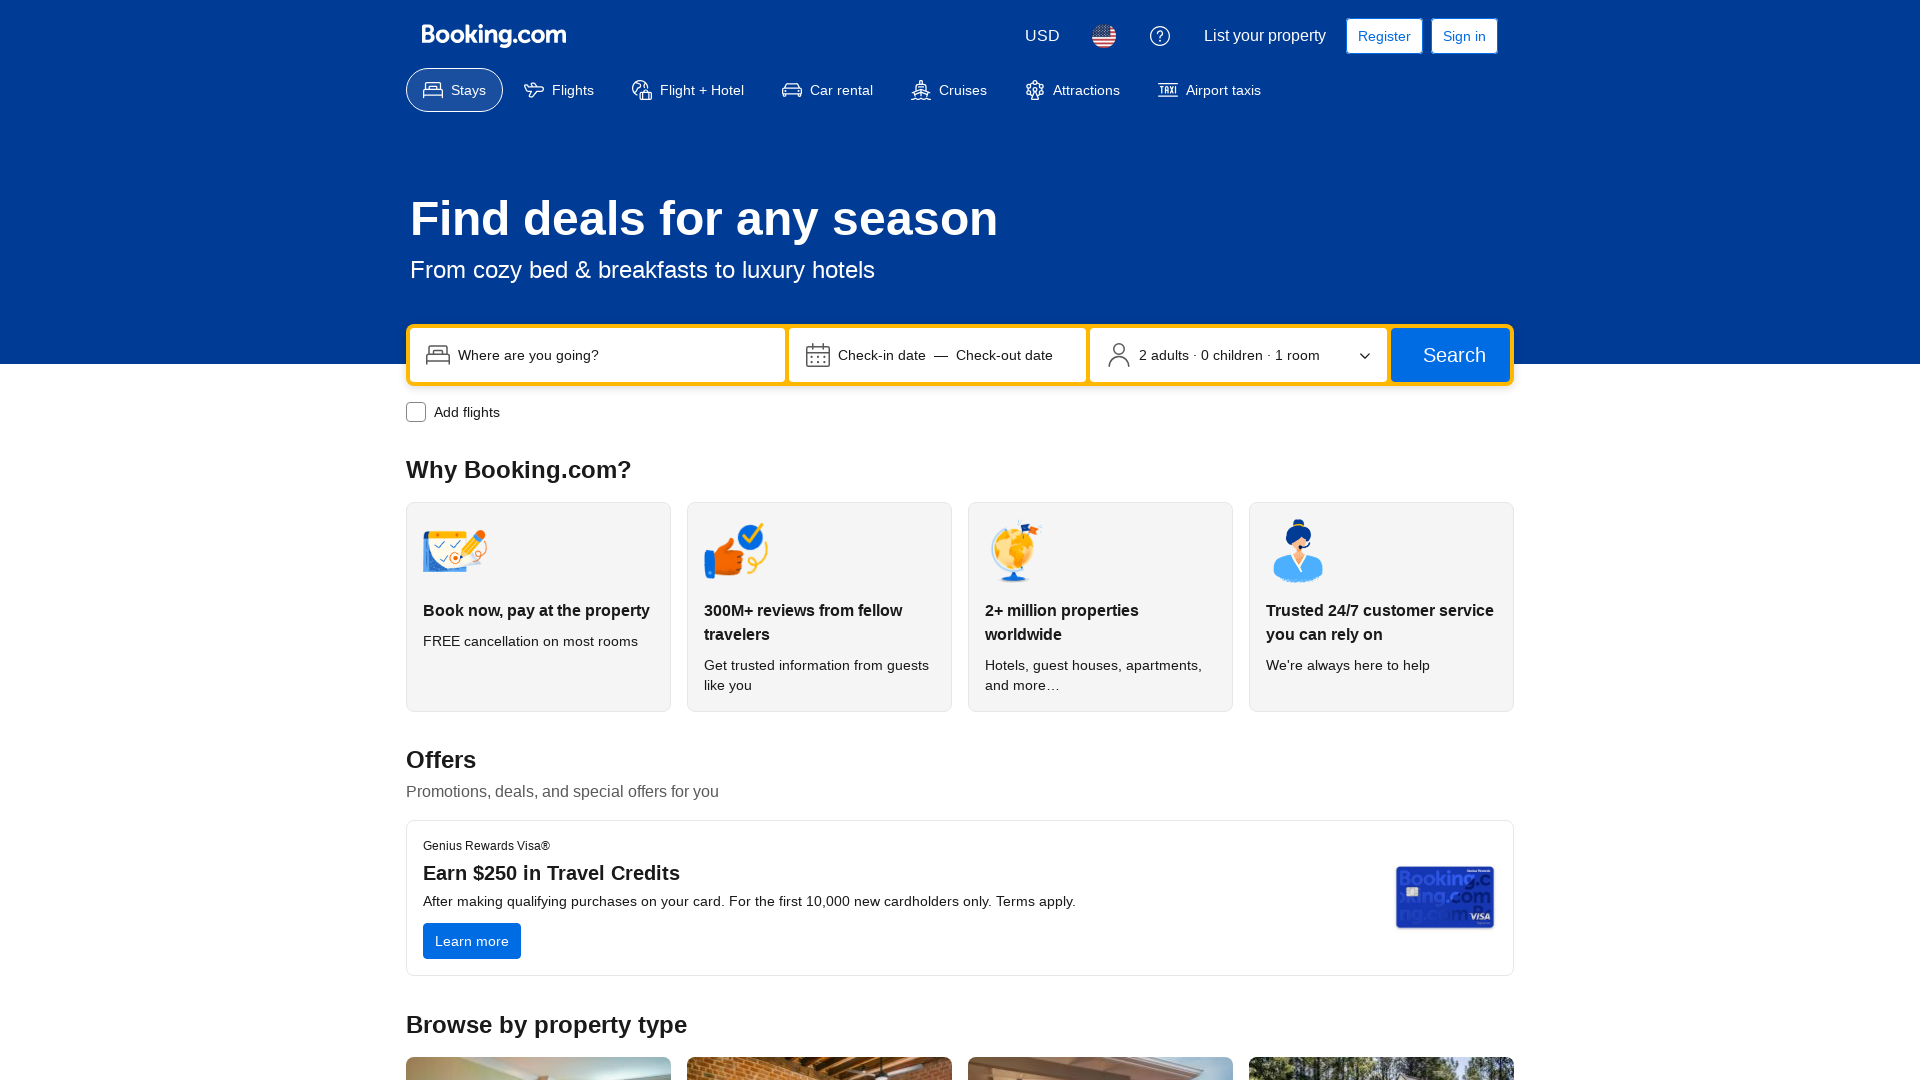

Retrieved and printed page title
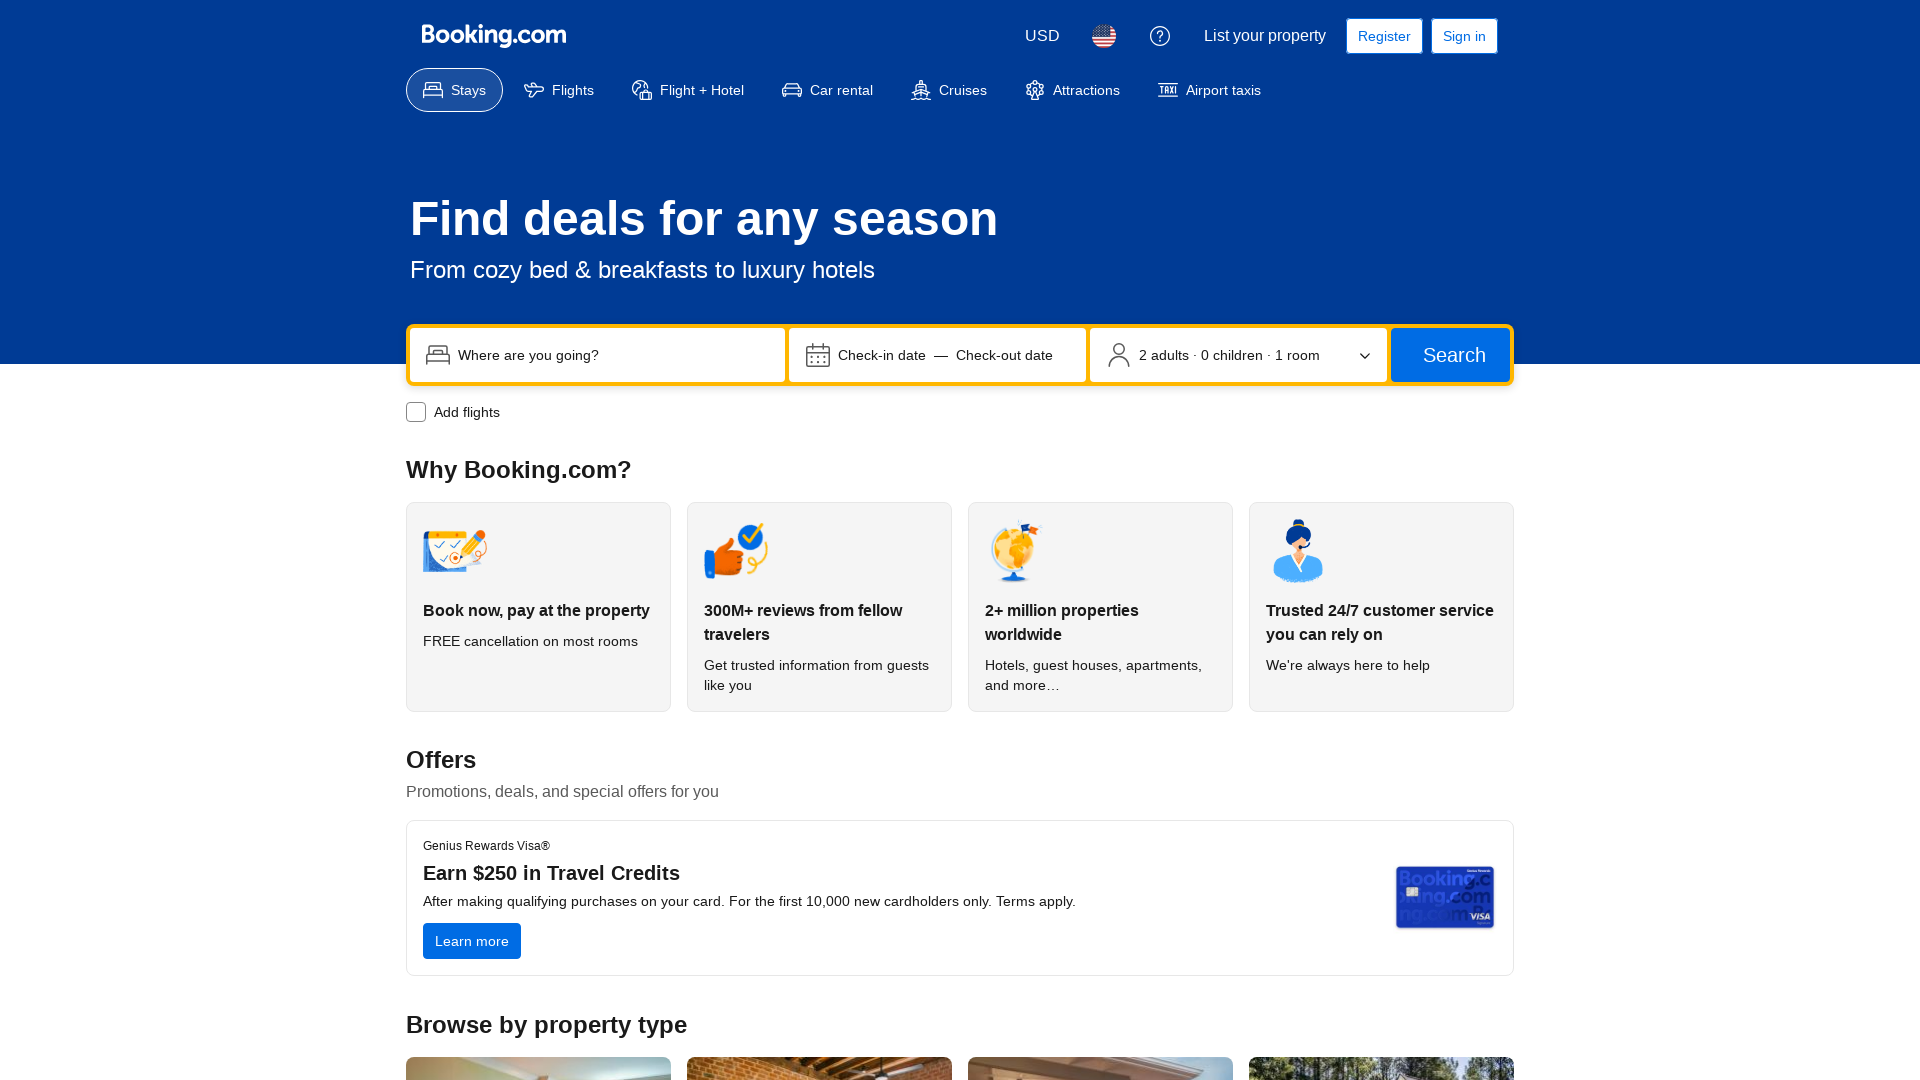

Filled search field with destination 'Manali' on input[name='ss']
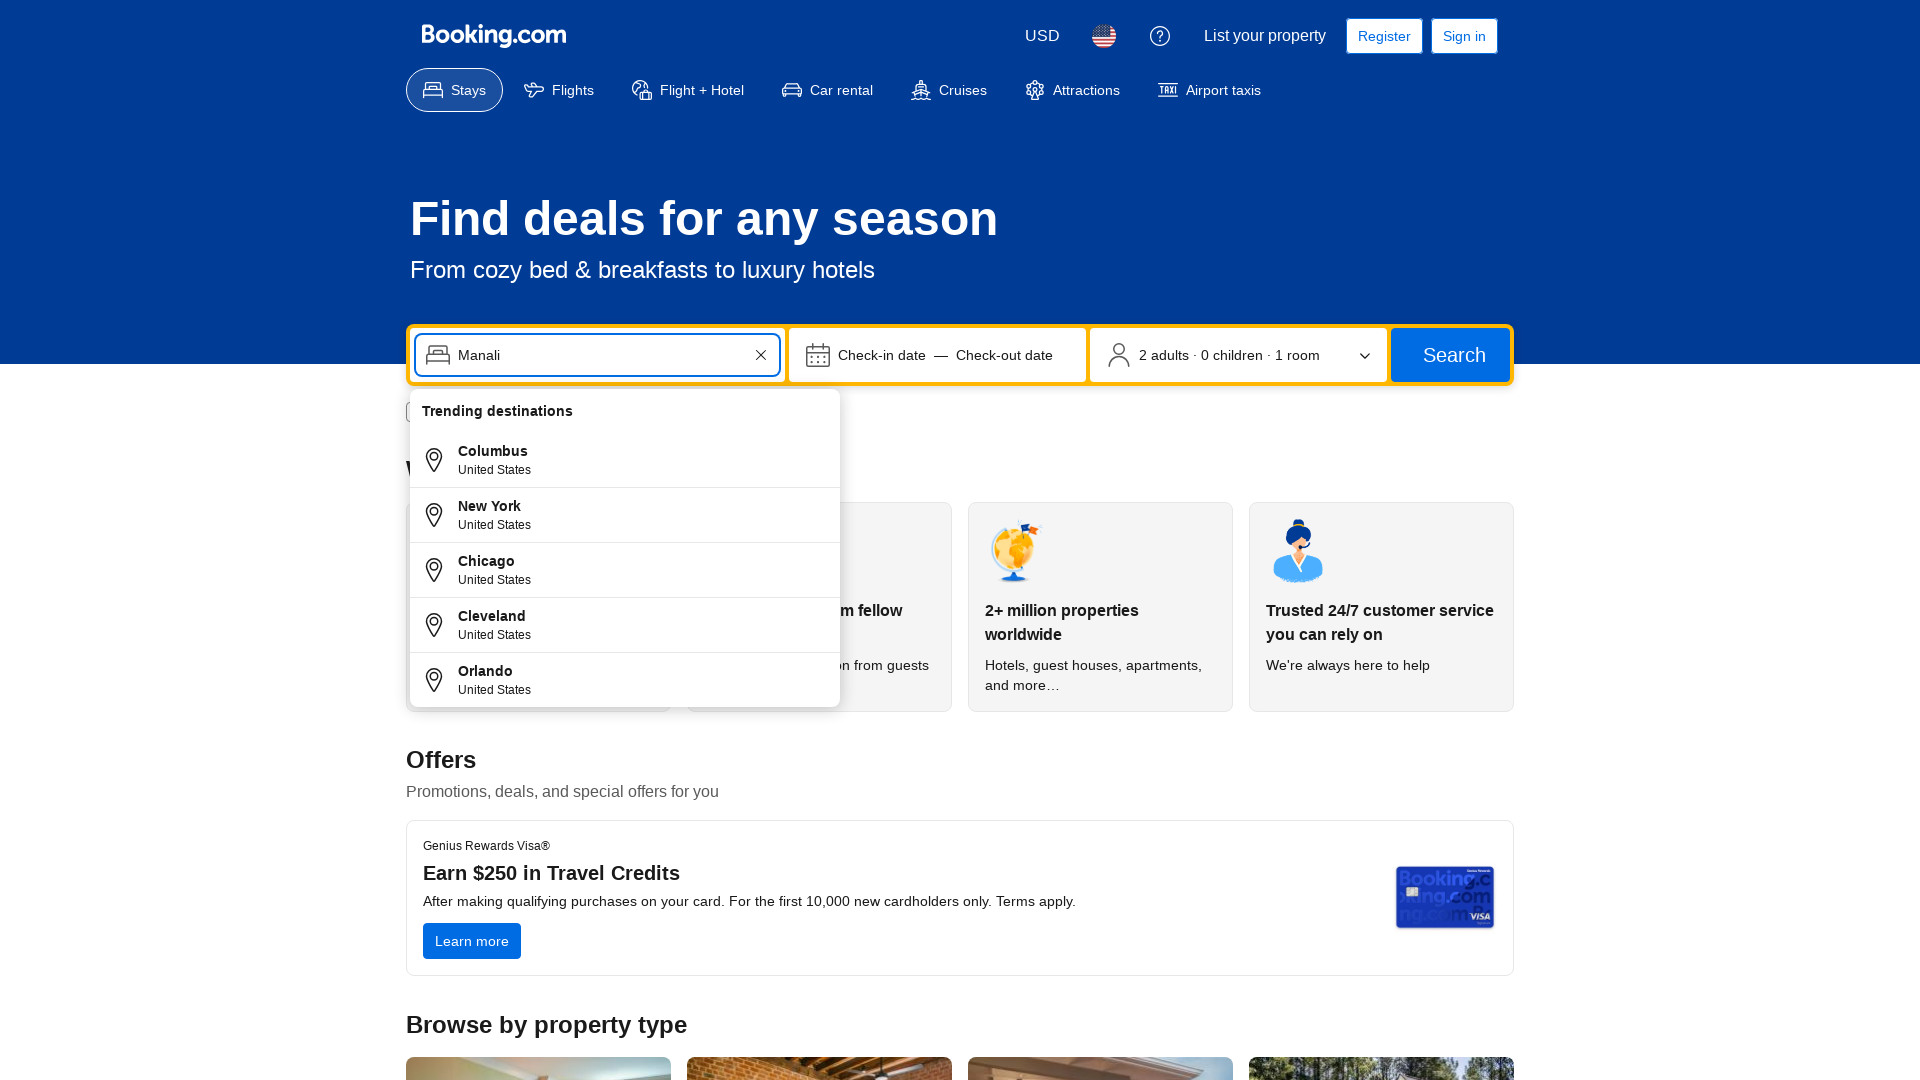

Waited for search suggestions to appear
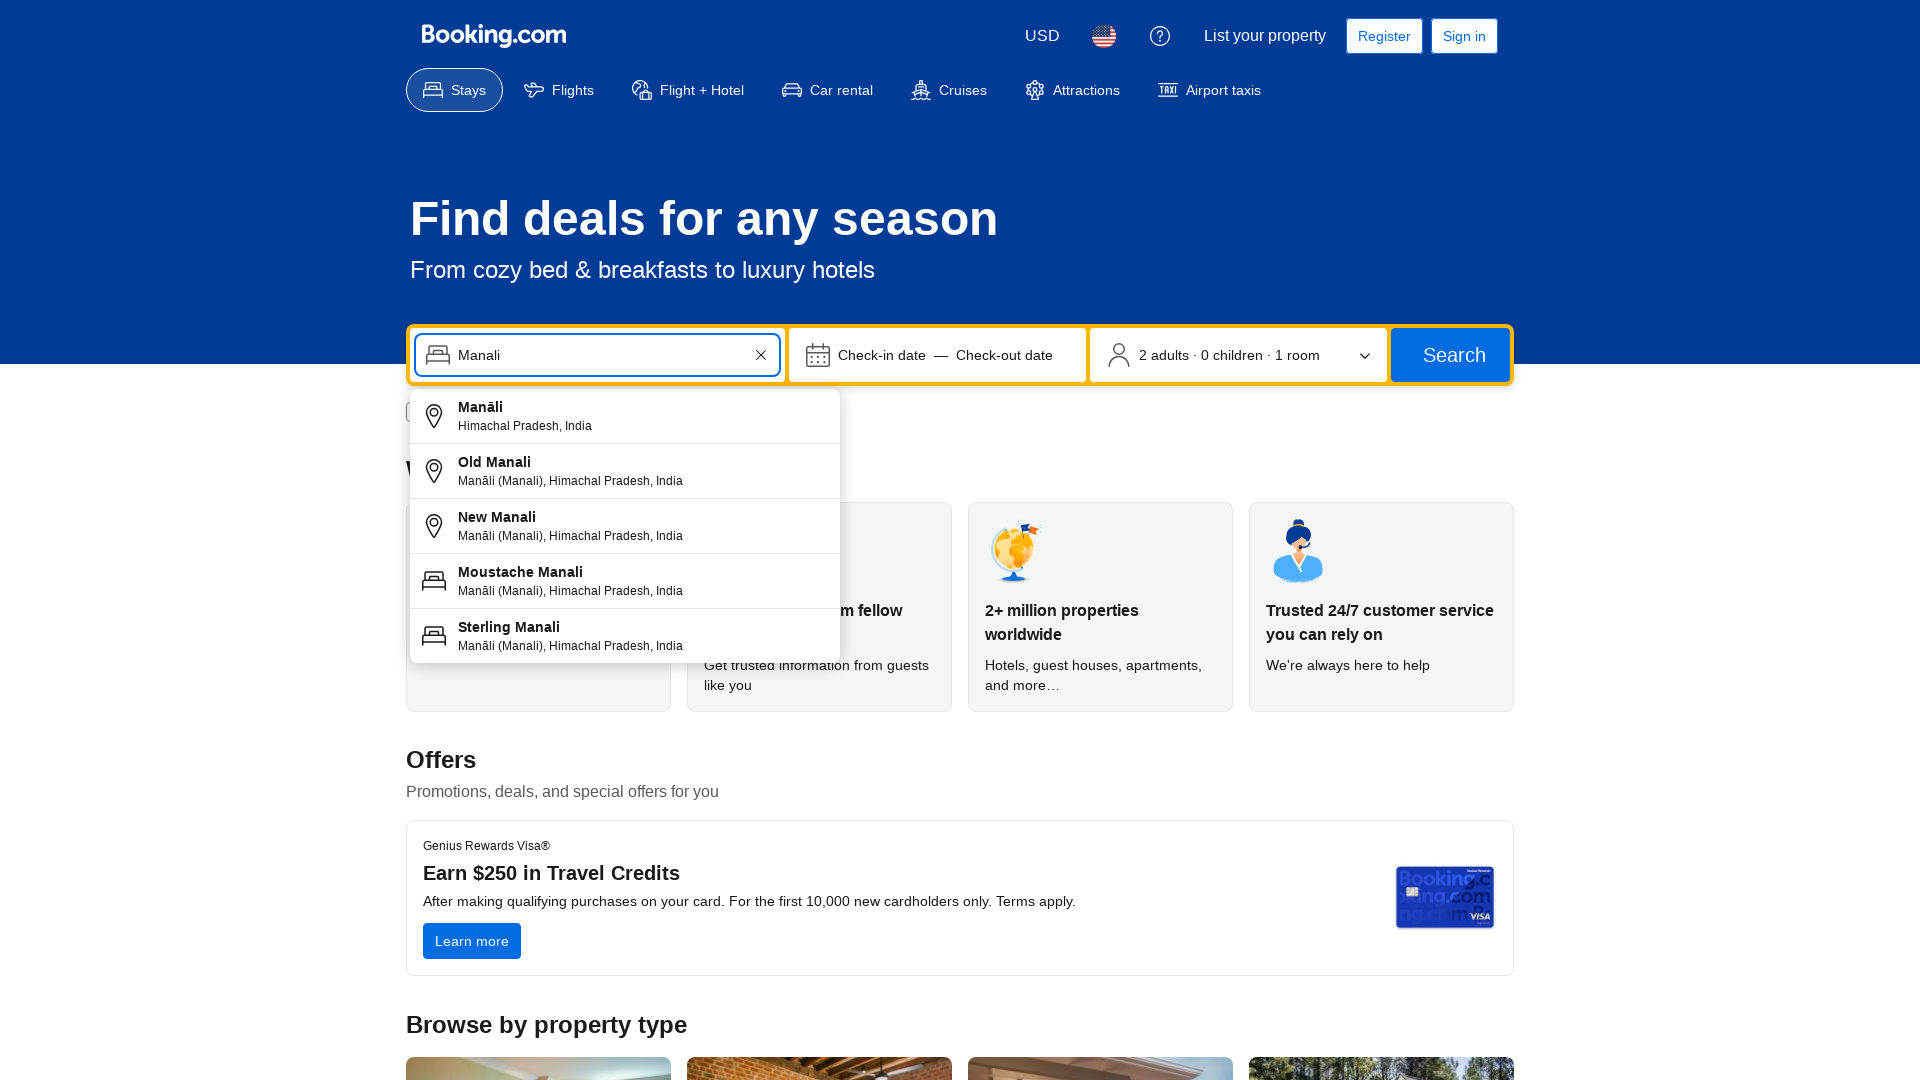

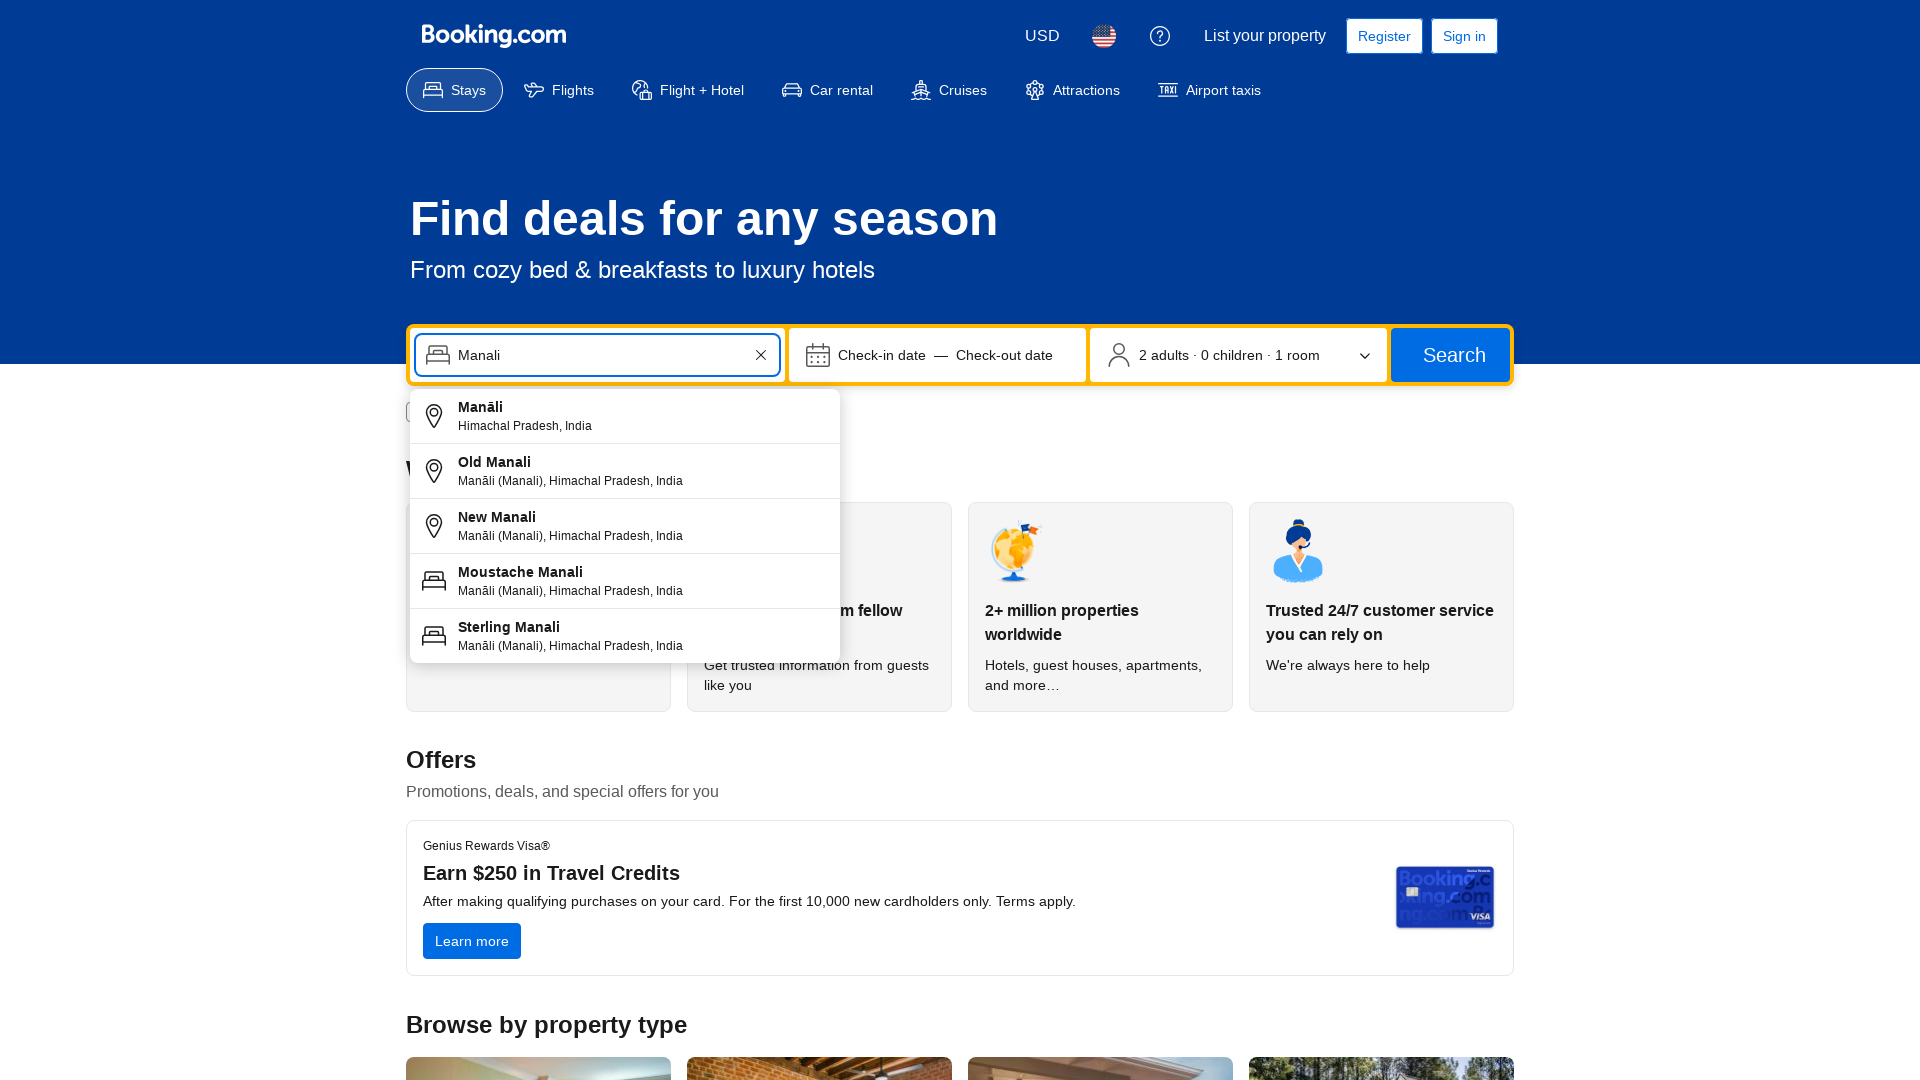